Tests the Playwright documentation homepage by verifying the page title contains "Playwright", checking that the "Get Started" link has the correct href attribute, clicking on it, and verifying navigation to the intro page.

Starting URL: https://playwright.dev

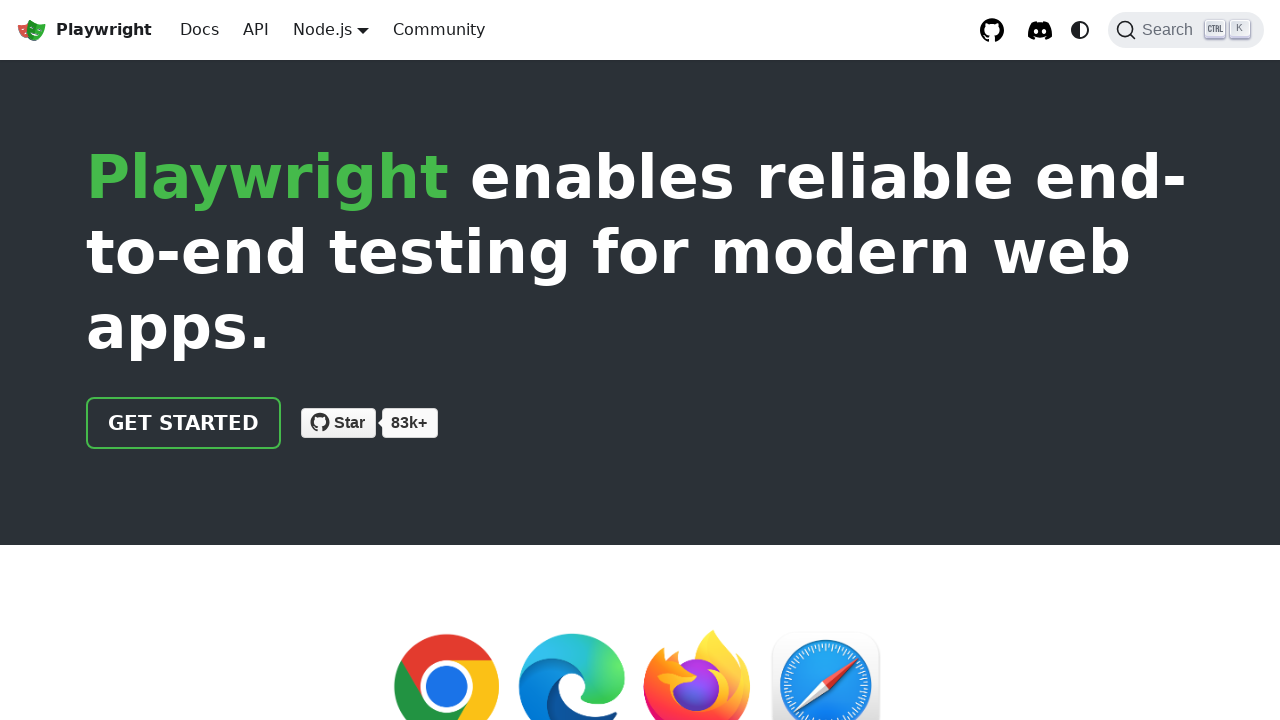

Verified page title contains 'Playwright'
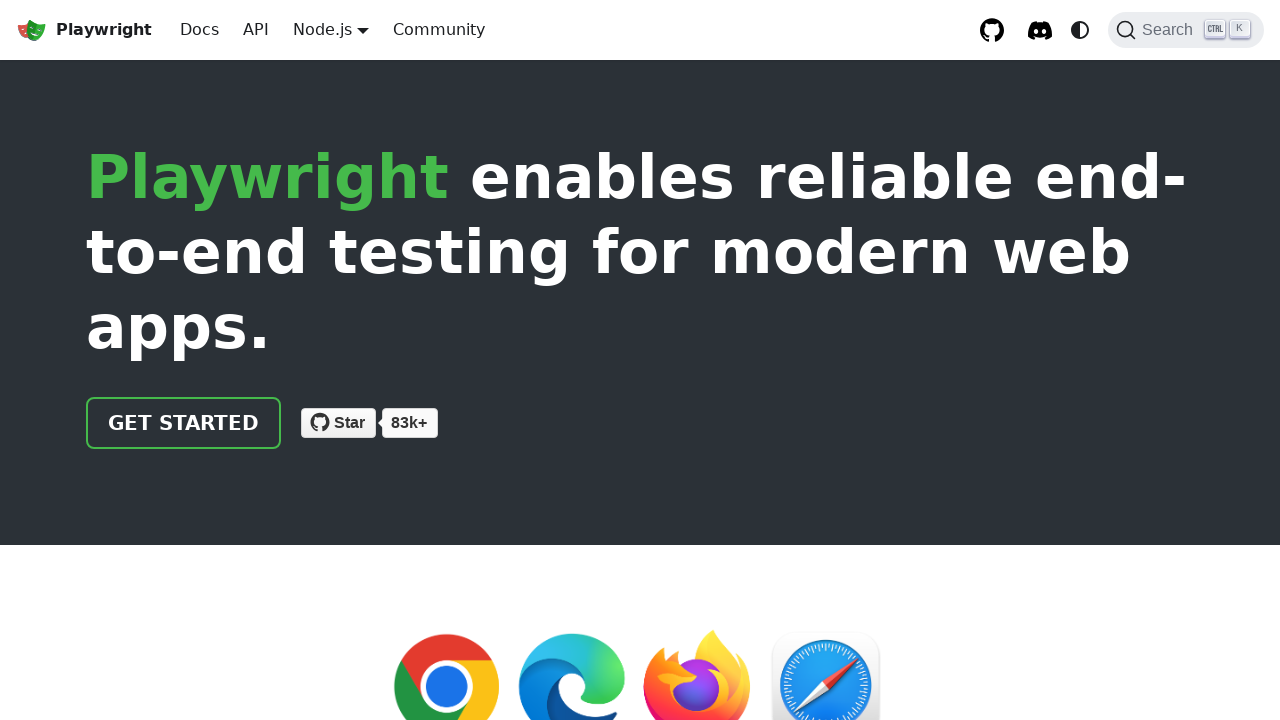

Located the 'Get Started' link
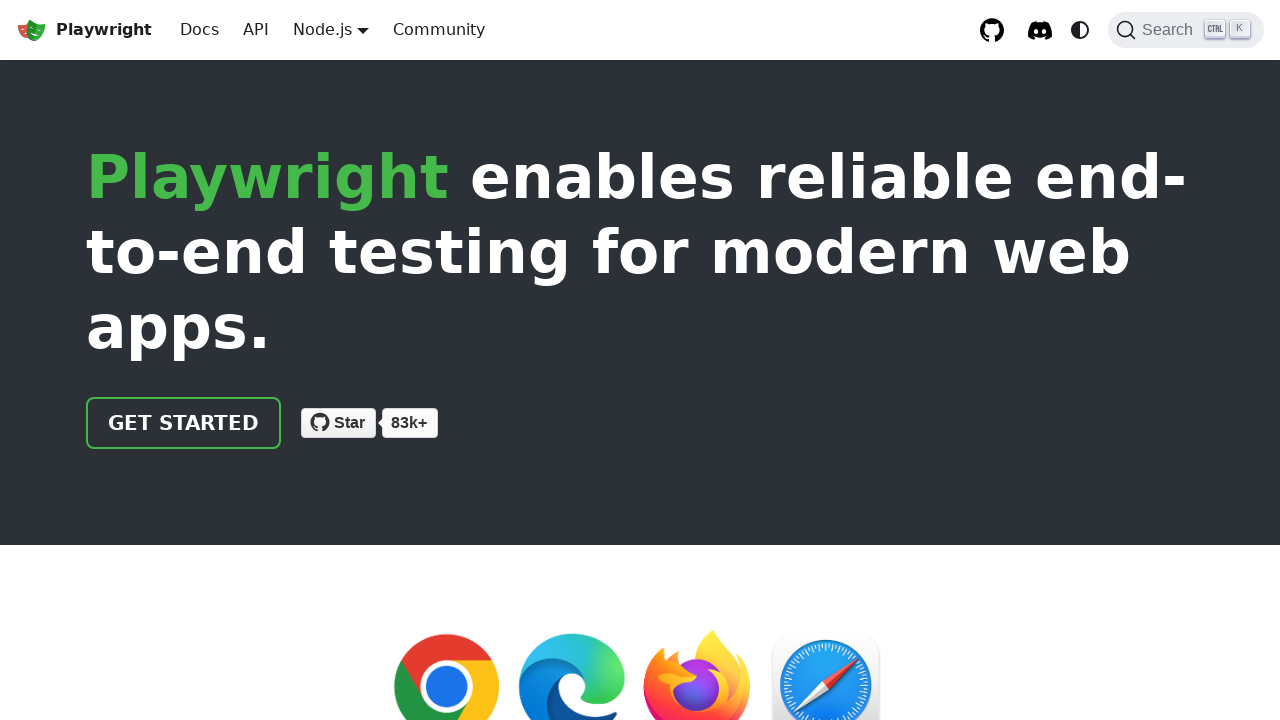

Verified 'Get Started' link has correct href attribute '/docs/intro'
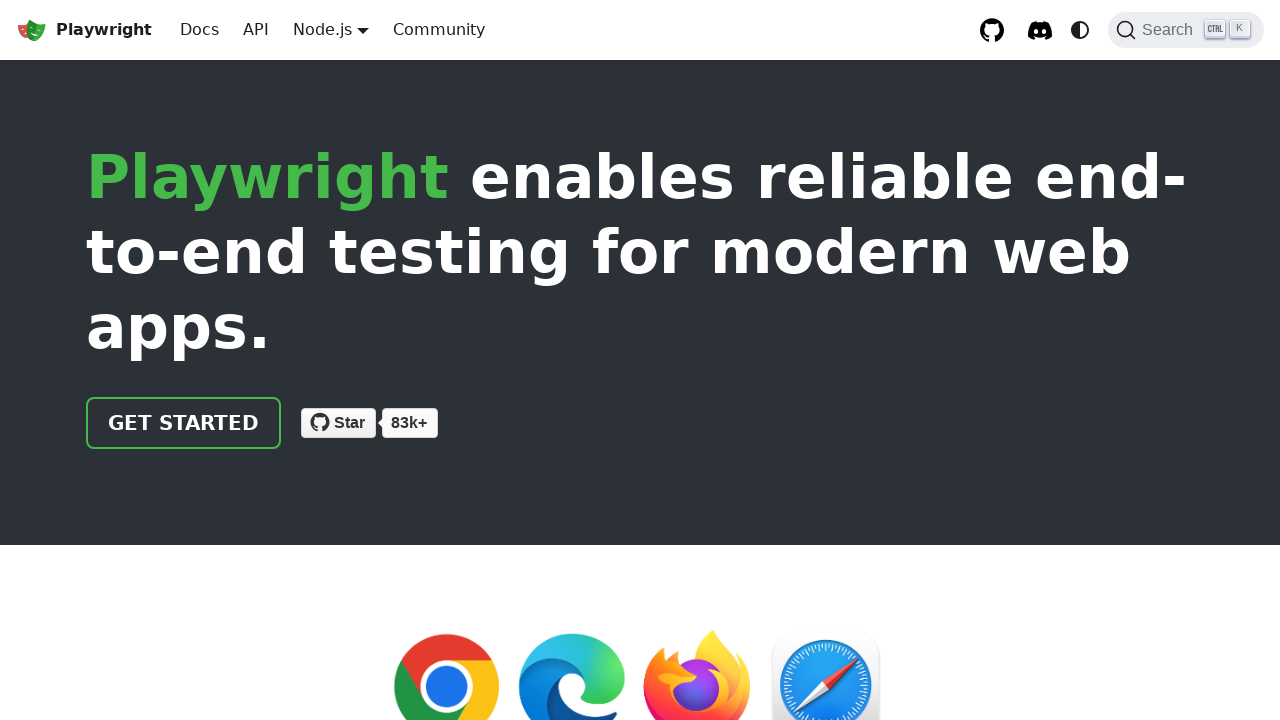

Clicked the 'Get Started' link at (184, 423) on text=Get Started
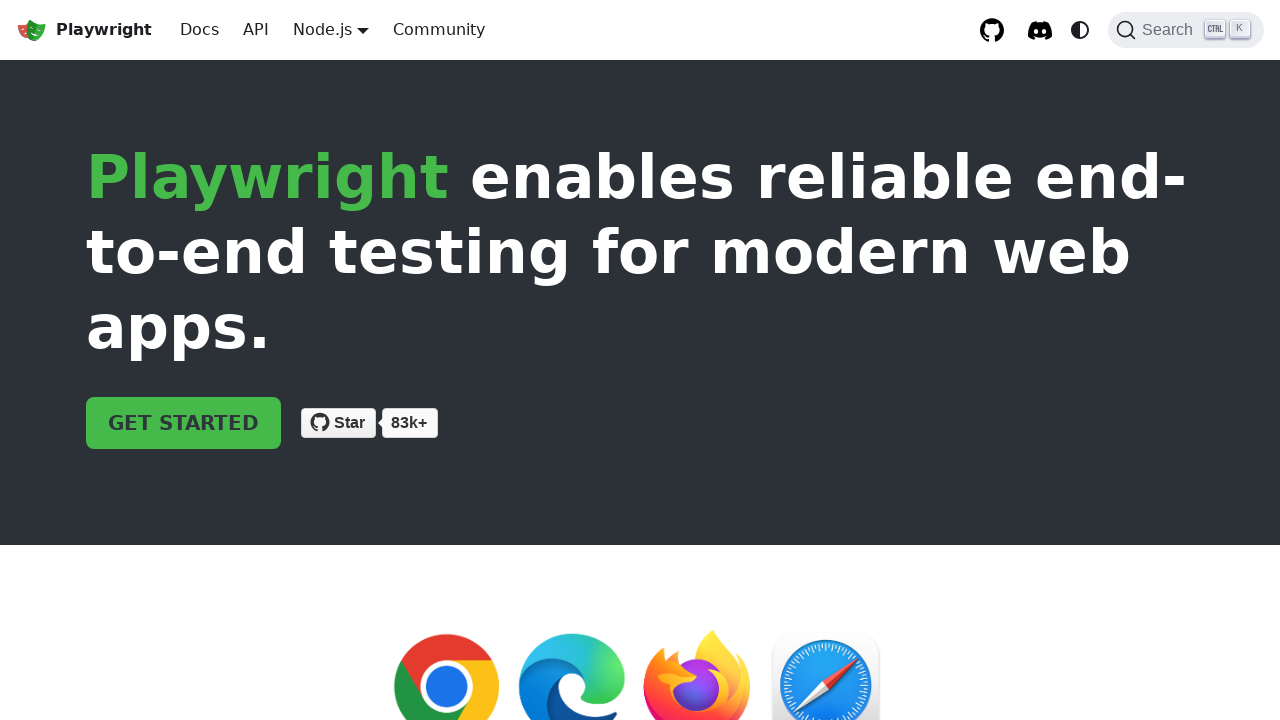

Navigated to intro page and URL confirmed to contain 'intro'
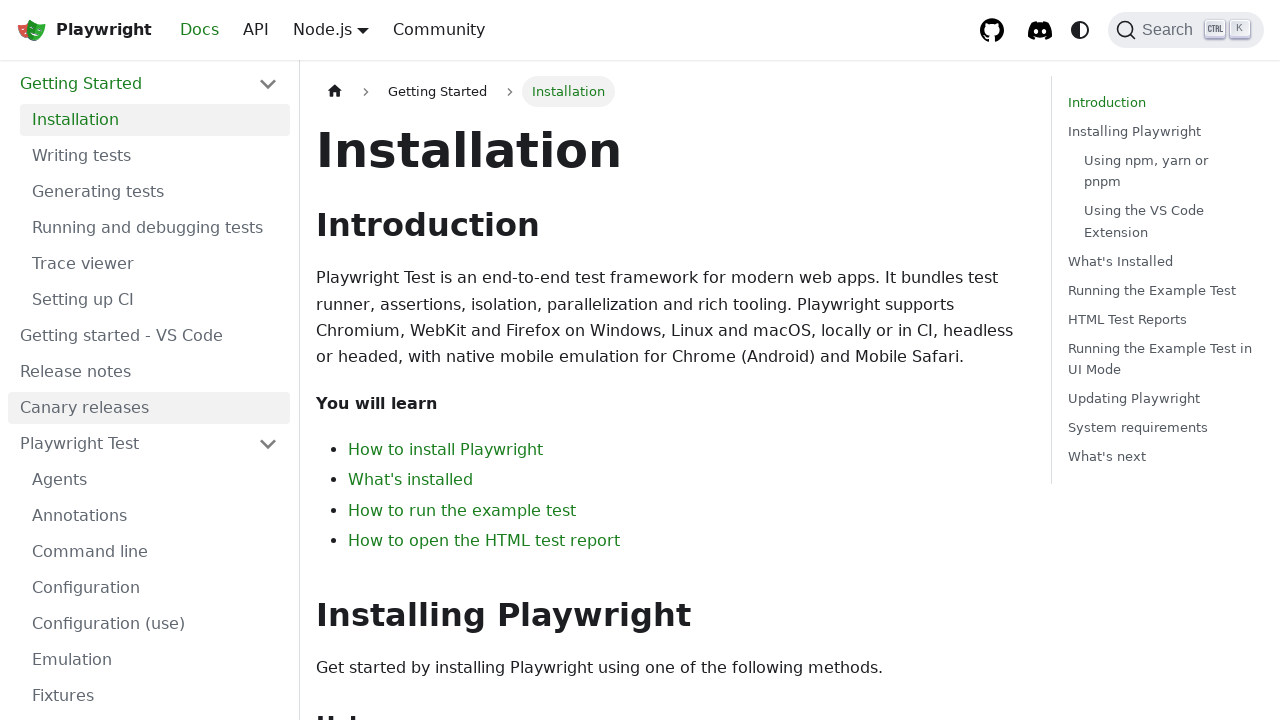

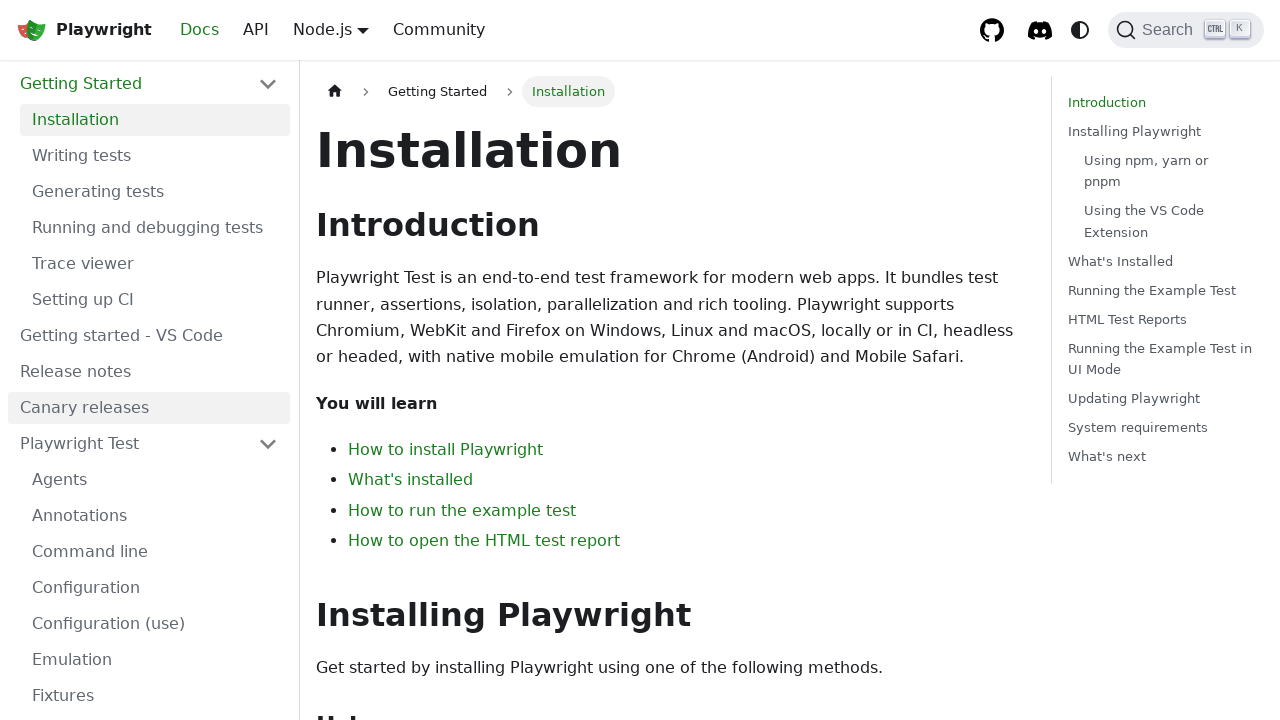